Verifies that the online payment form header text is visible and contains the expected Russian text about commission-free top-up

Starting URL: https://www.mts.by

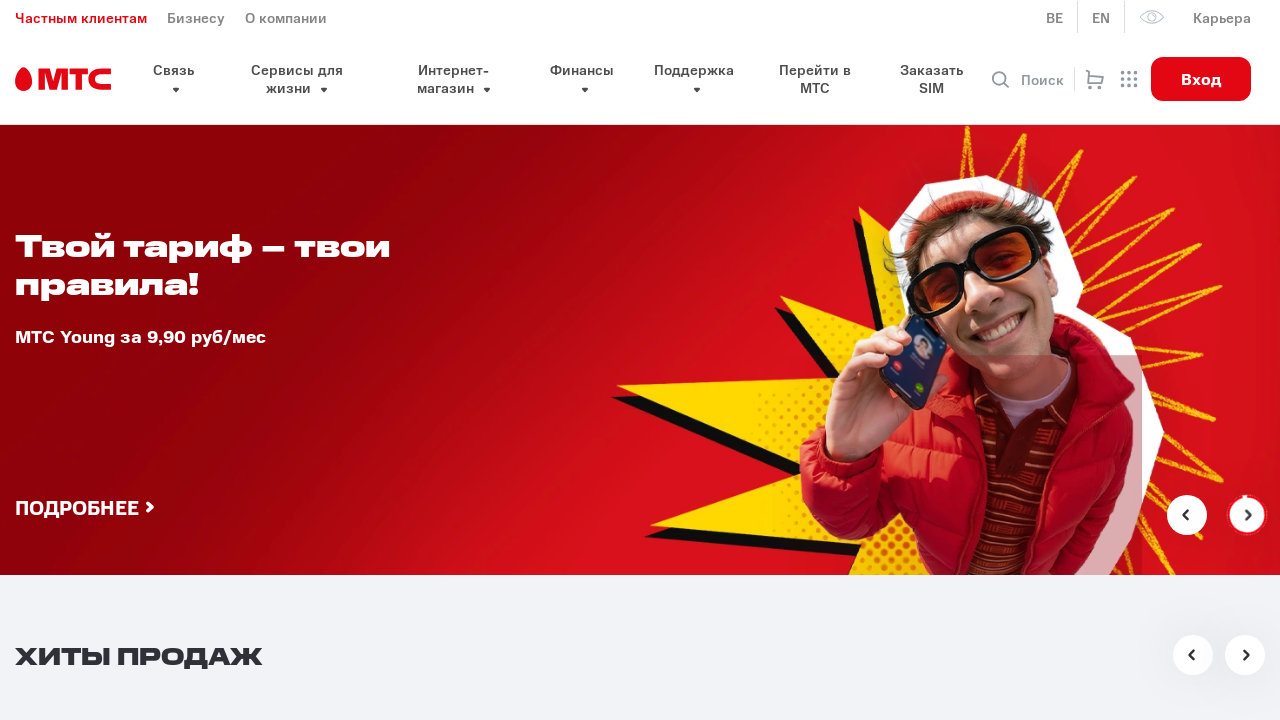

Located online payment form header element
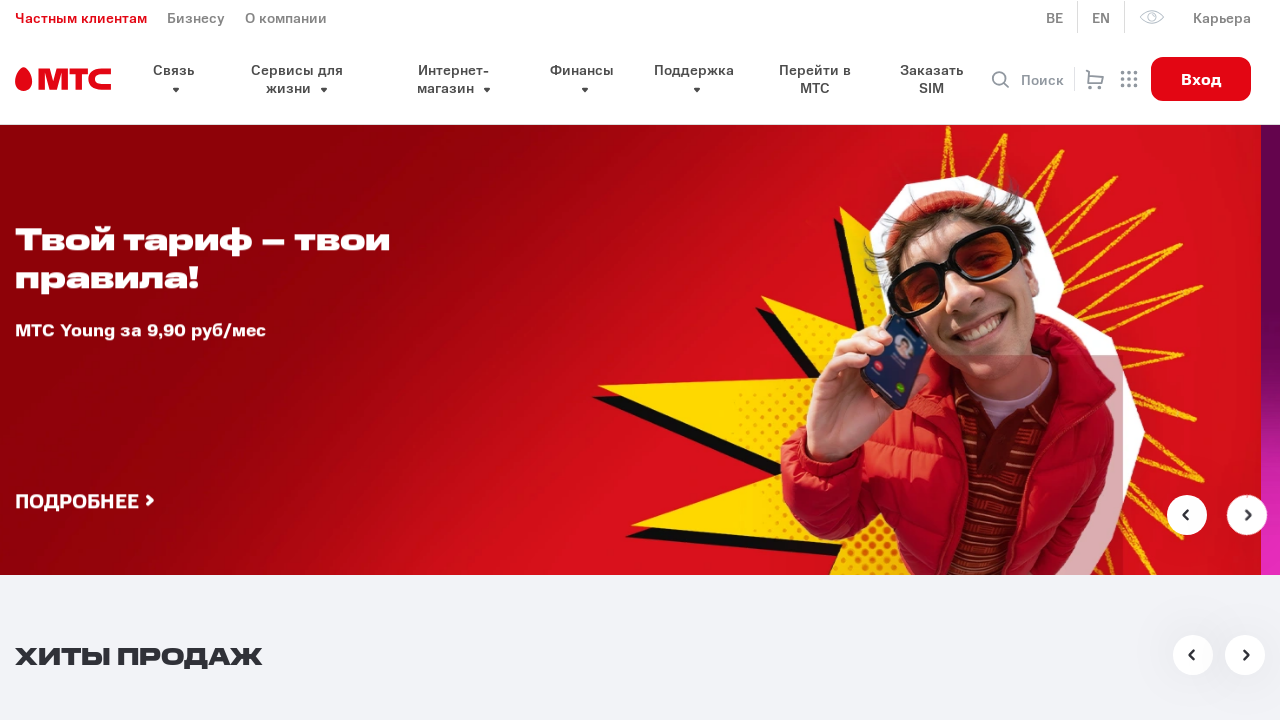

Online payment form header became visible
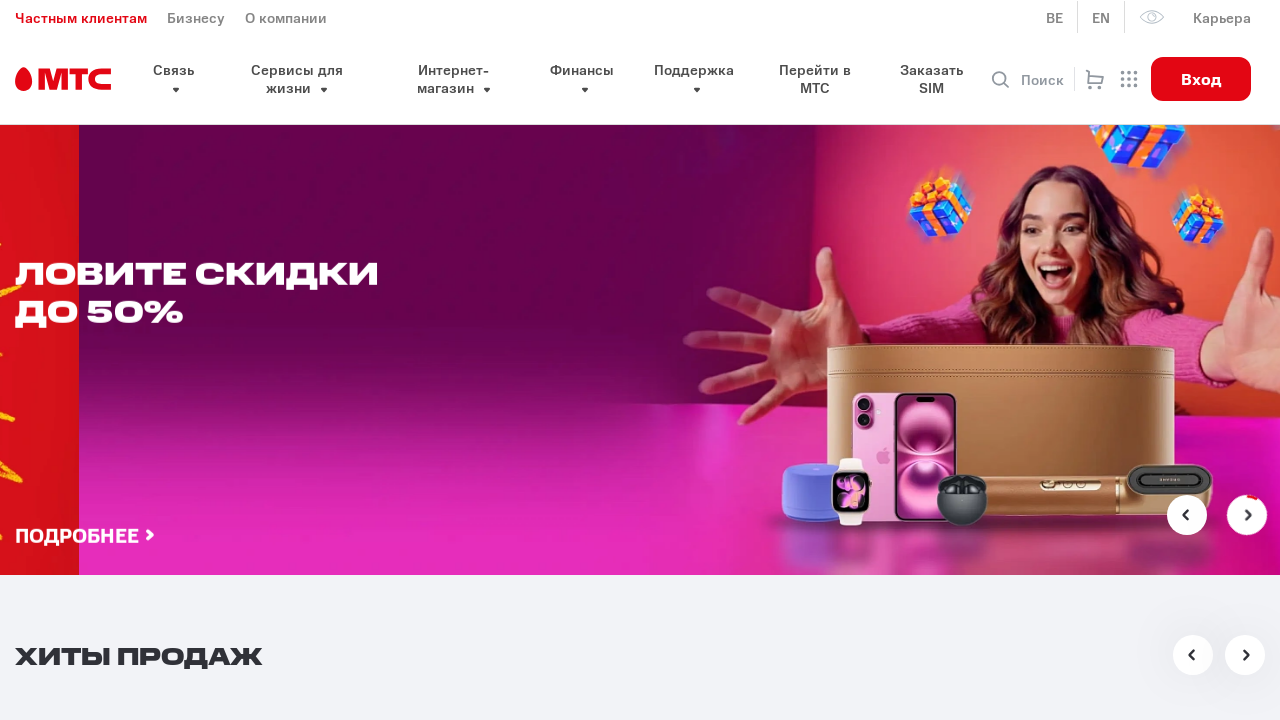

Verified that online payment header contains expected Russian text 'Онлайн пополнение' about commission-free top-up
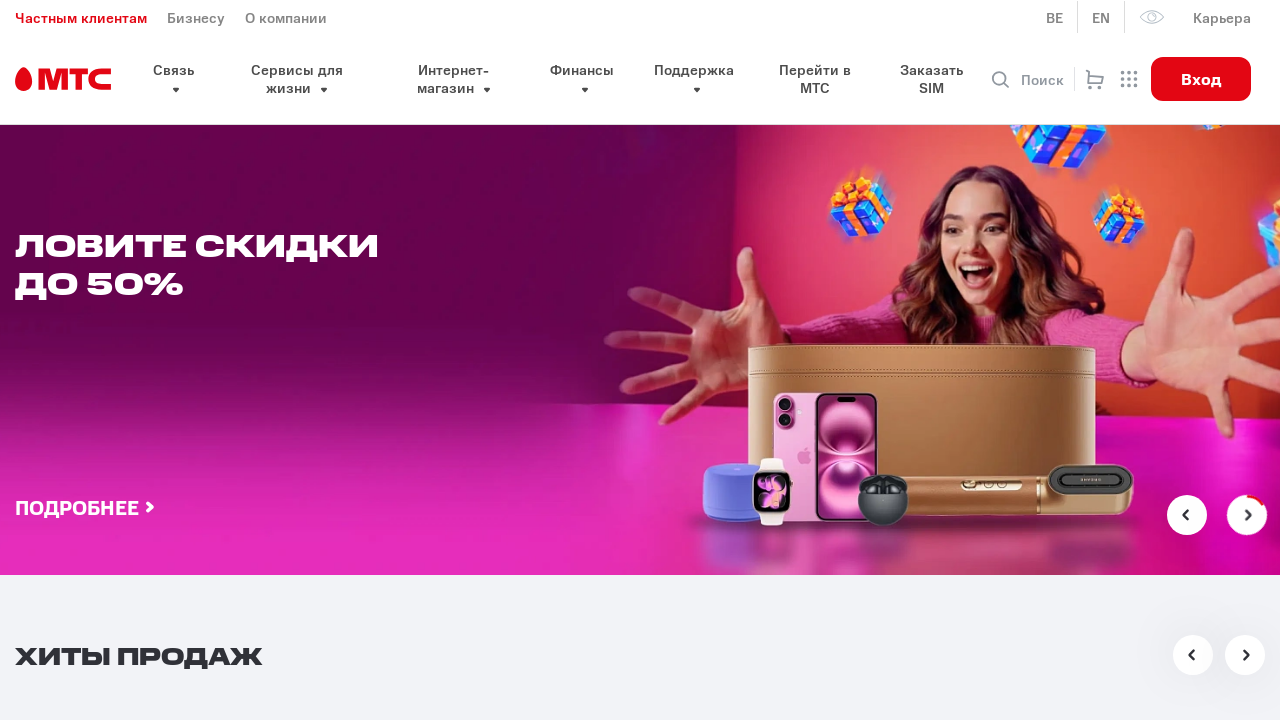

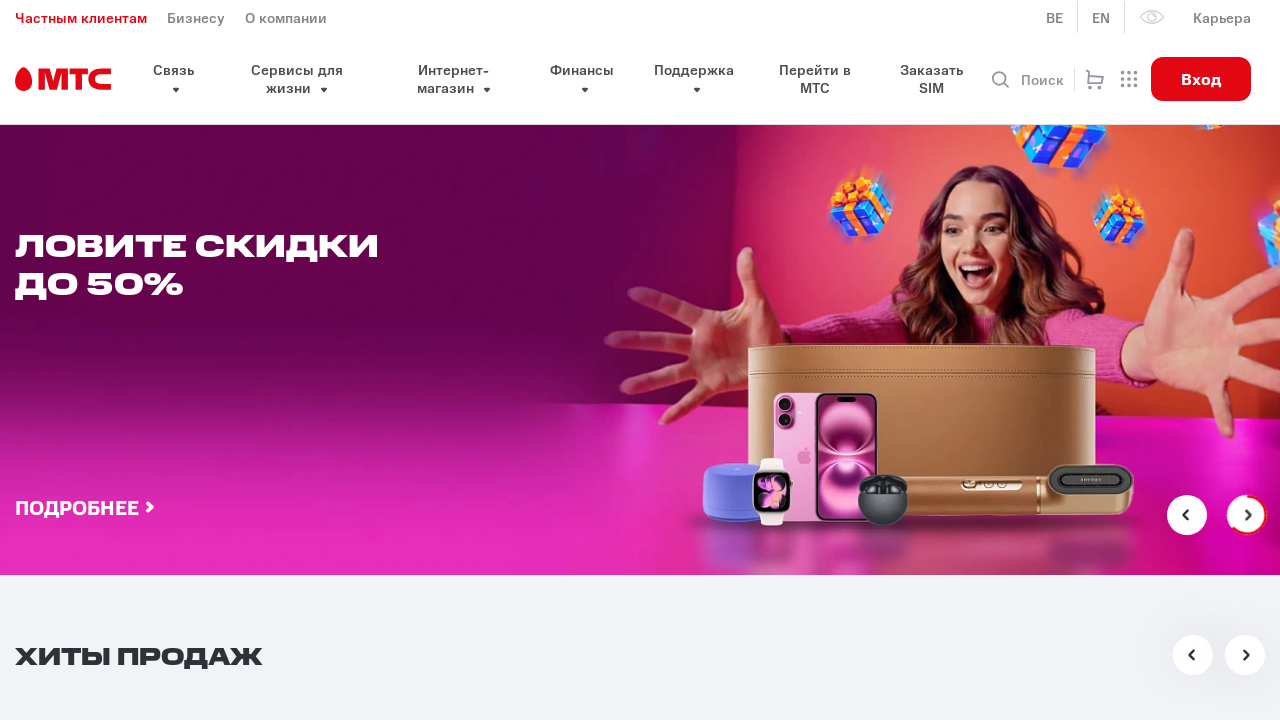